Tests a registration form by filling in first name, last name, email, phone, and address fields, then submitting the form and verifying successful registration message

Starting URL: http://suninjuly.github.io/registration1.html

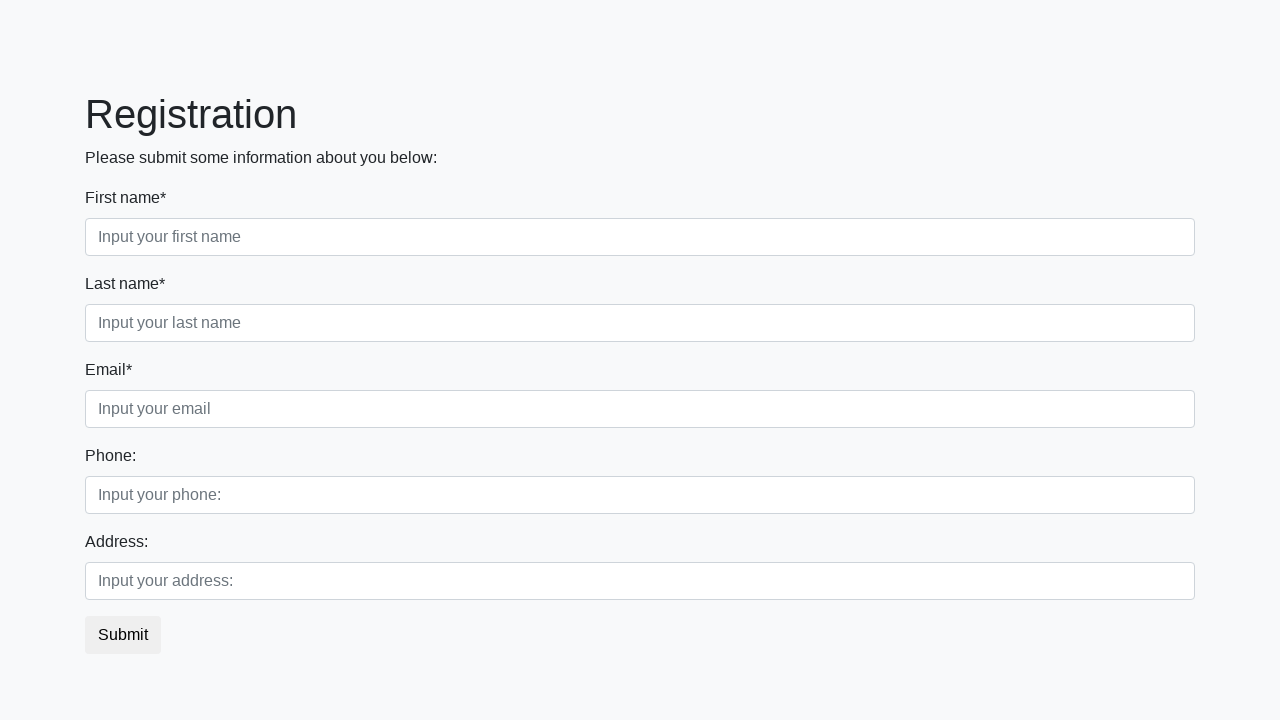

Navigated to registration form page
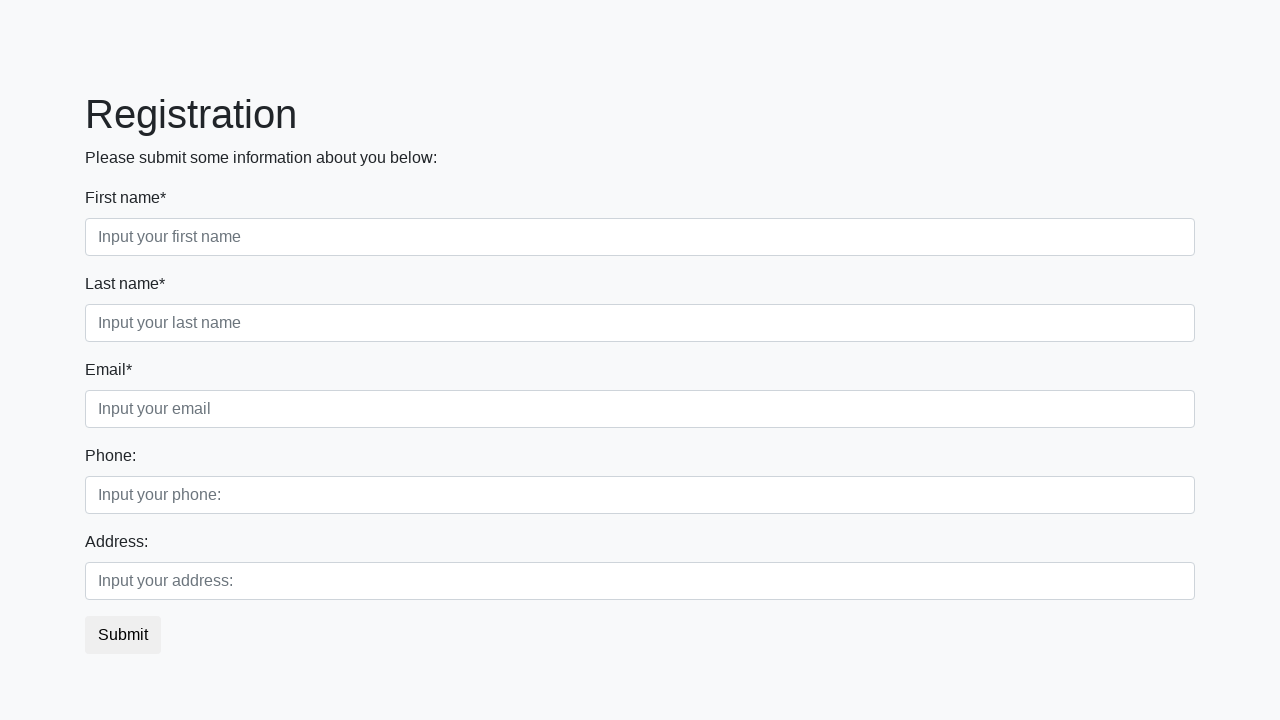

Filled first name field with 'Ivan' on [placeholder='Input your first name']
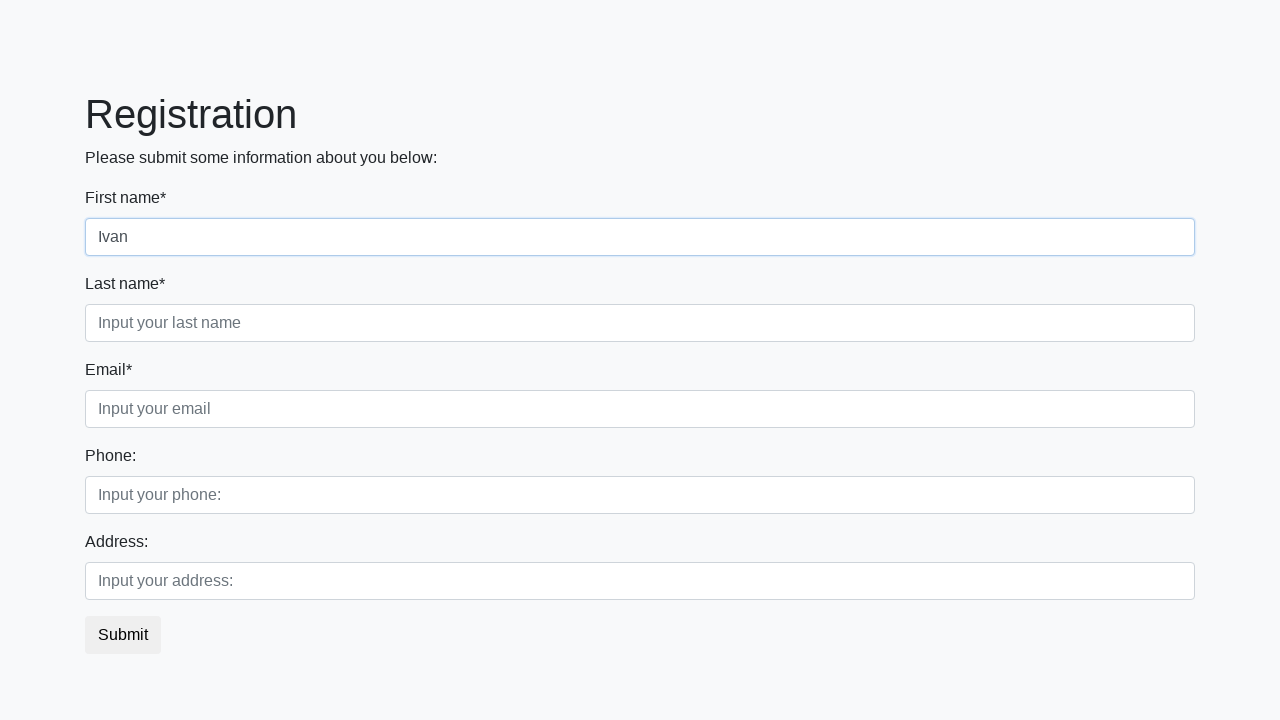

Filled last name field with 'Petrov' on [placeholder='Input your last name']
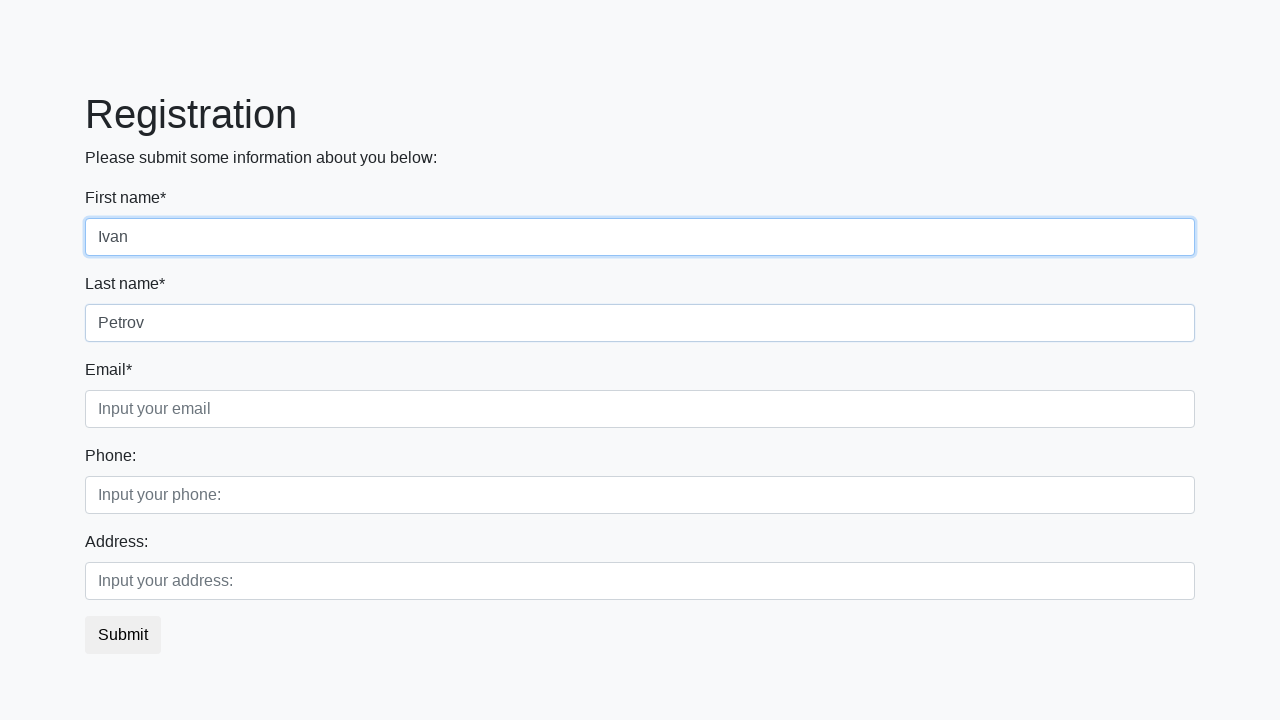

Filled email field with 'test@example.com' on [placeholder='Input your email']
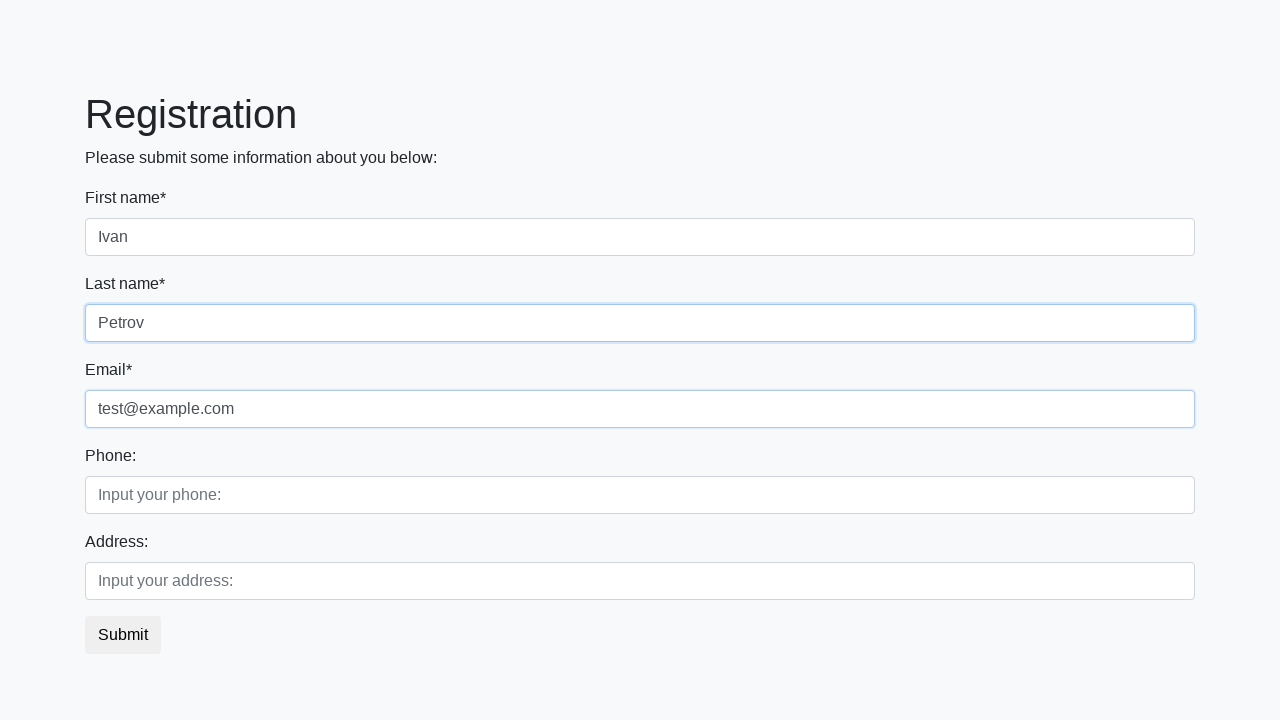

Filled phone field with '555-1234' on [placeholder='Input your phone:']
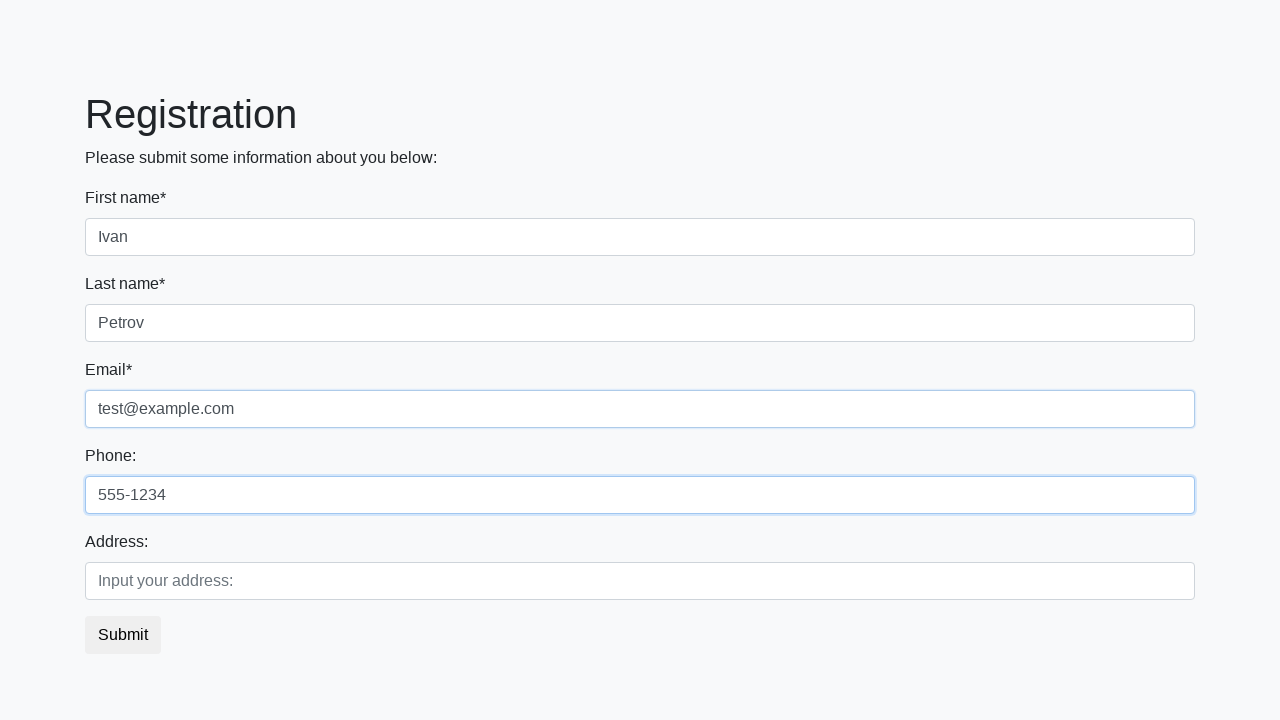

Filled address field with '123 Main Street' on [placeholder='Input your address:']
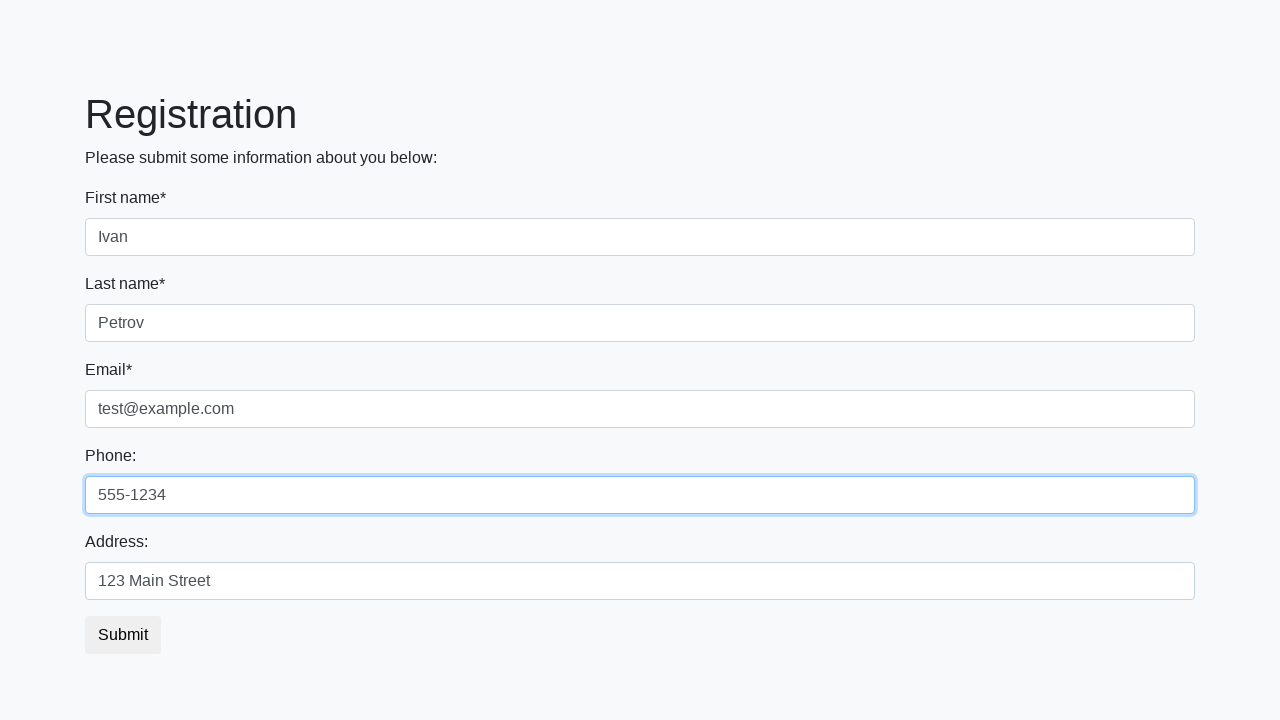

Clicked submit button to register at (123, 635) on button.btn
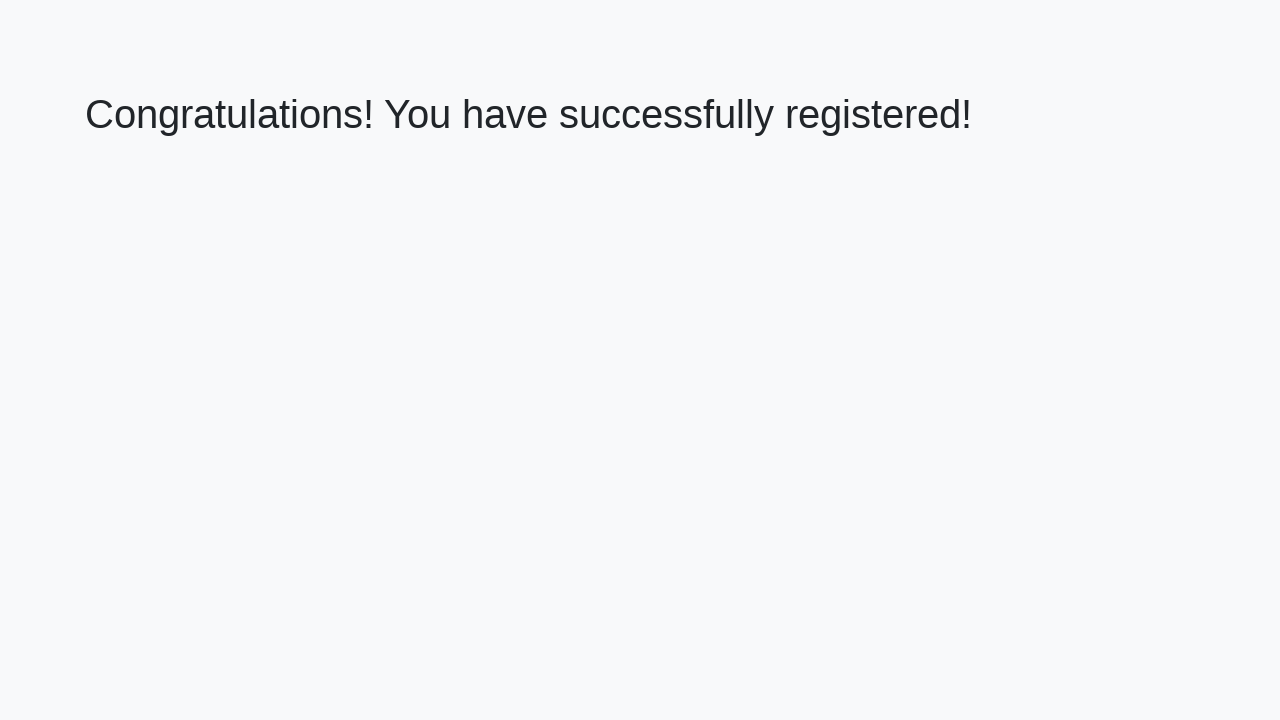

Success message header loaded
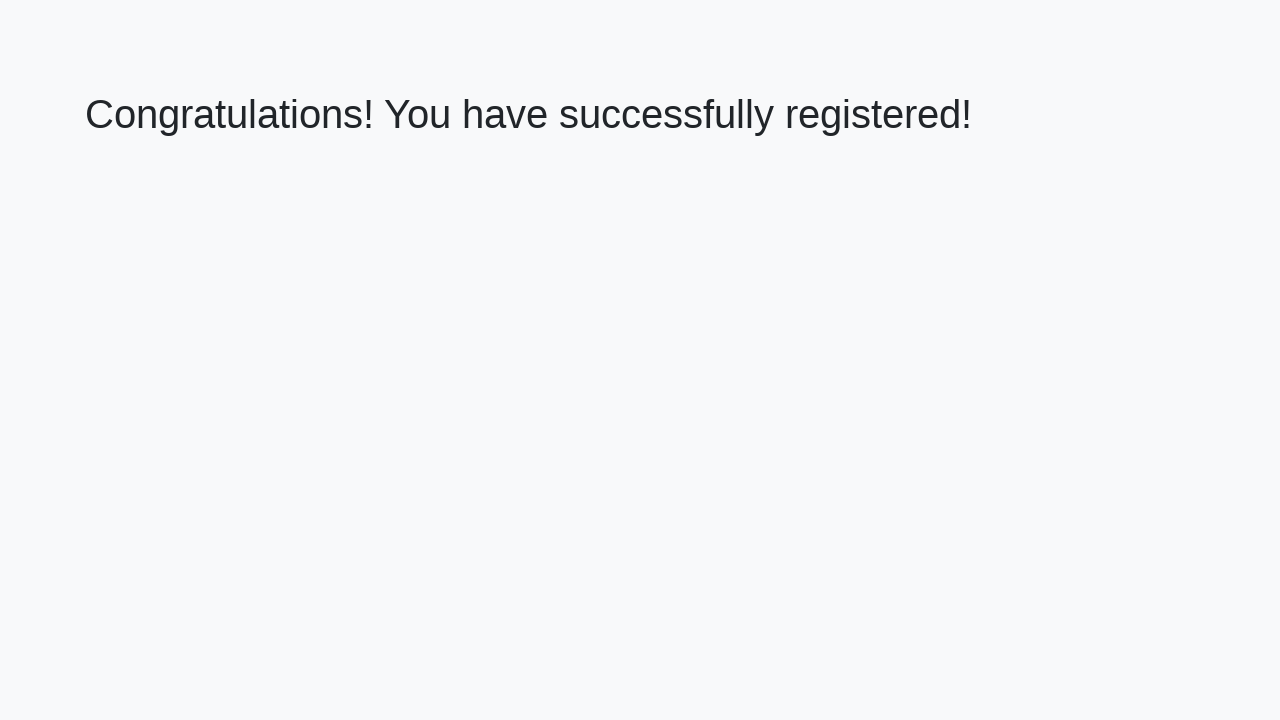

Retrieved success message text: 'Congratulations! You have successfully registered!'
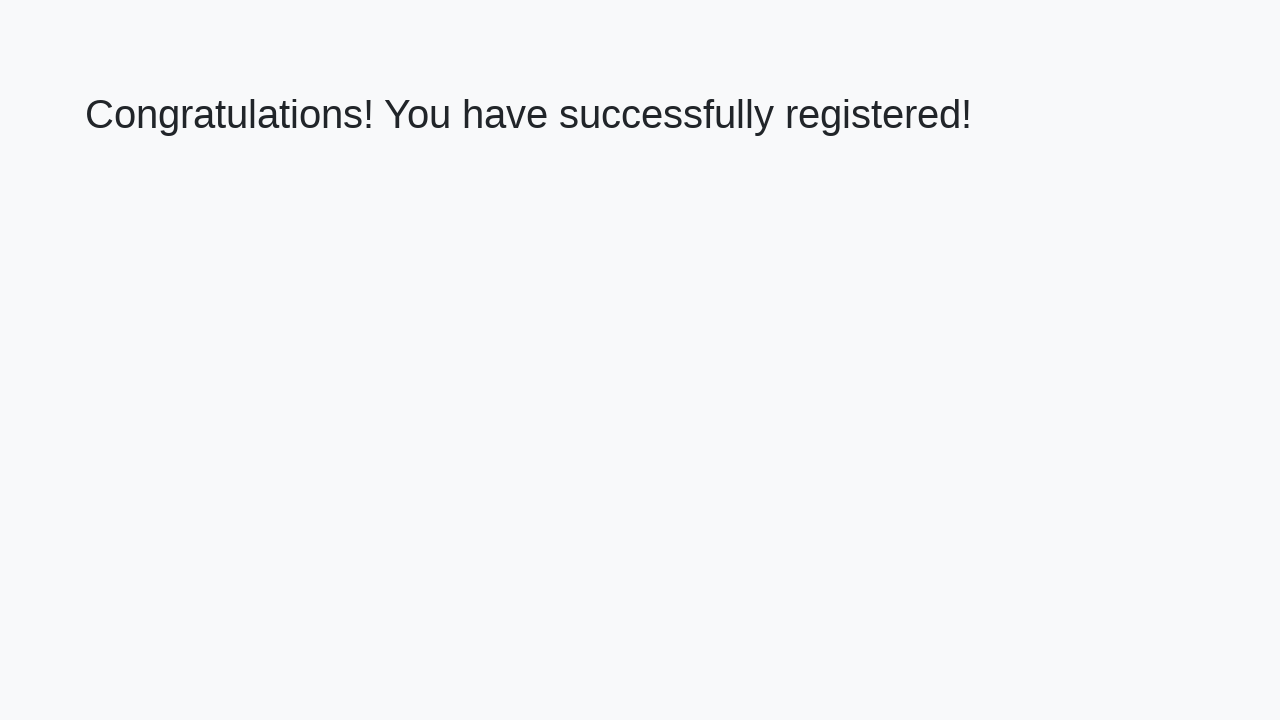

Verified successful registration message
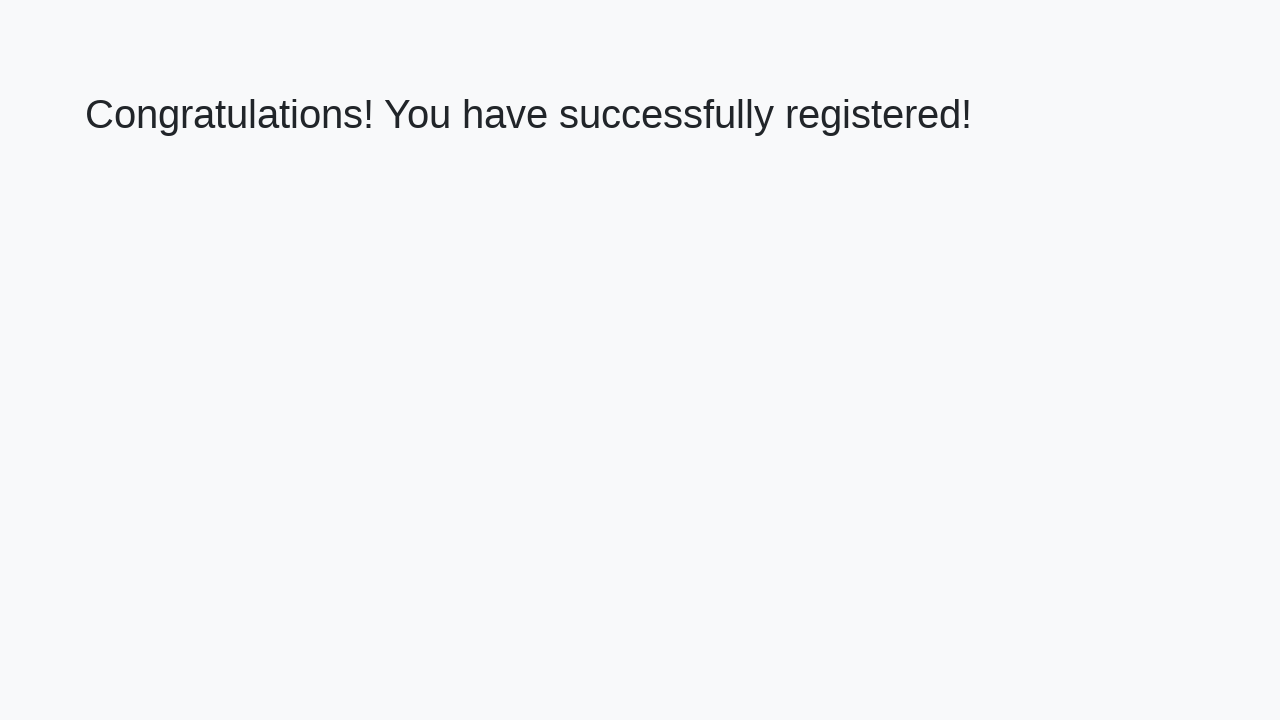

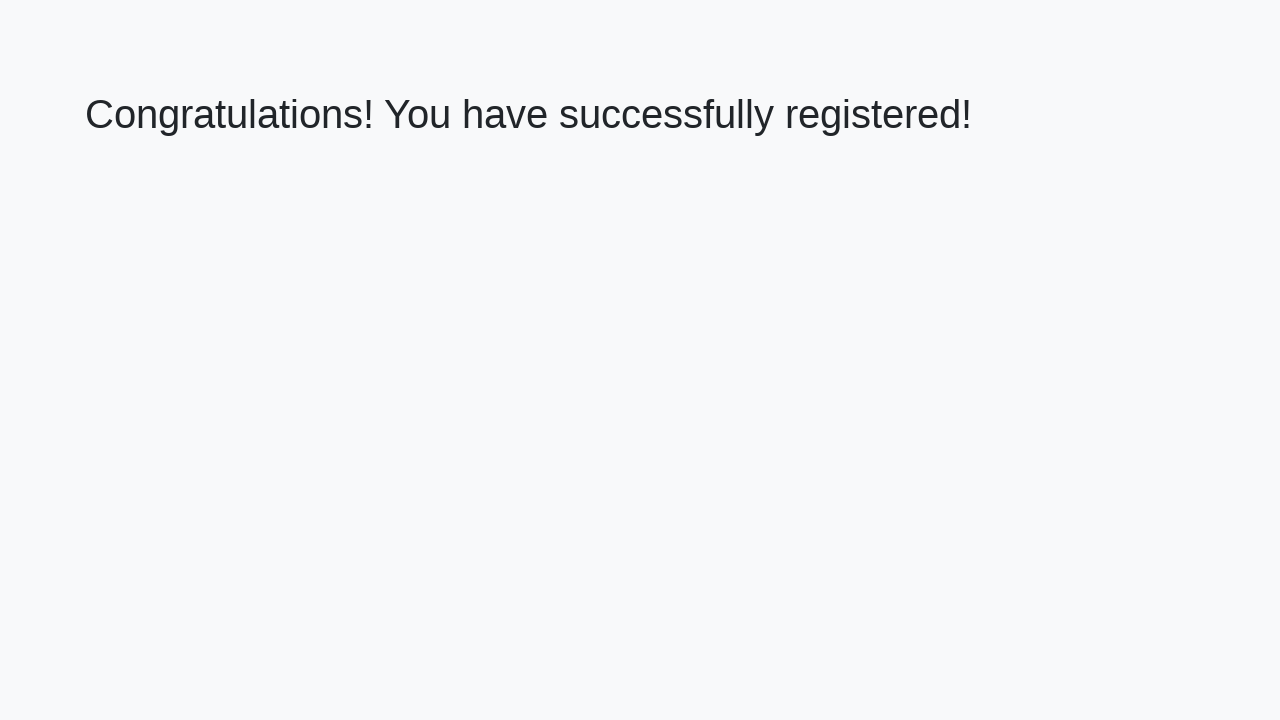